Fills out a registration form with personal information and verifies successful registration message

Starting URL: http://suninjuly.github.io/registration1.html

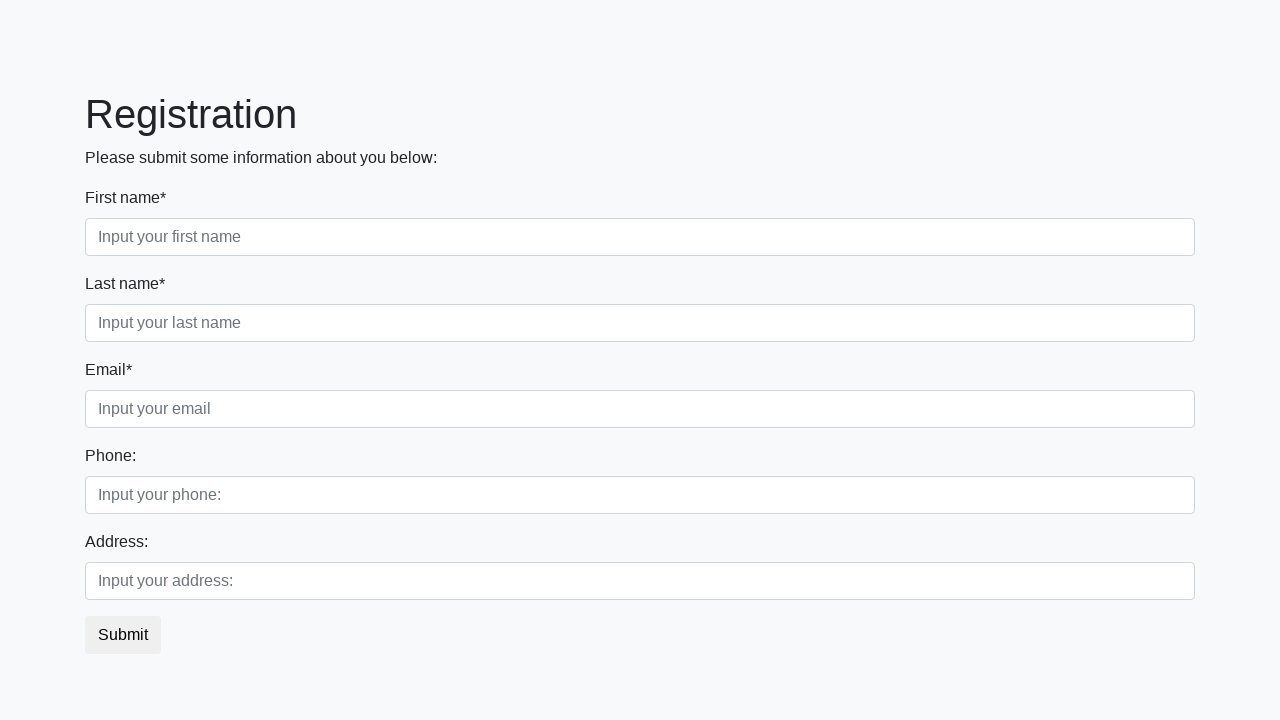

Filled first name field with 'Ivan' on div.first_block .first
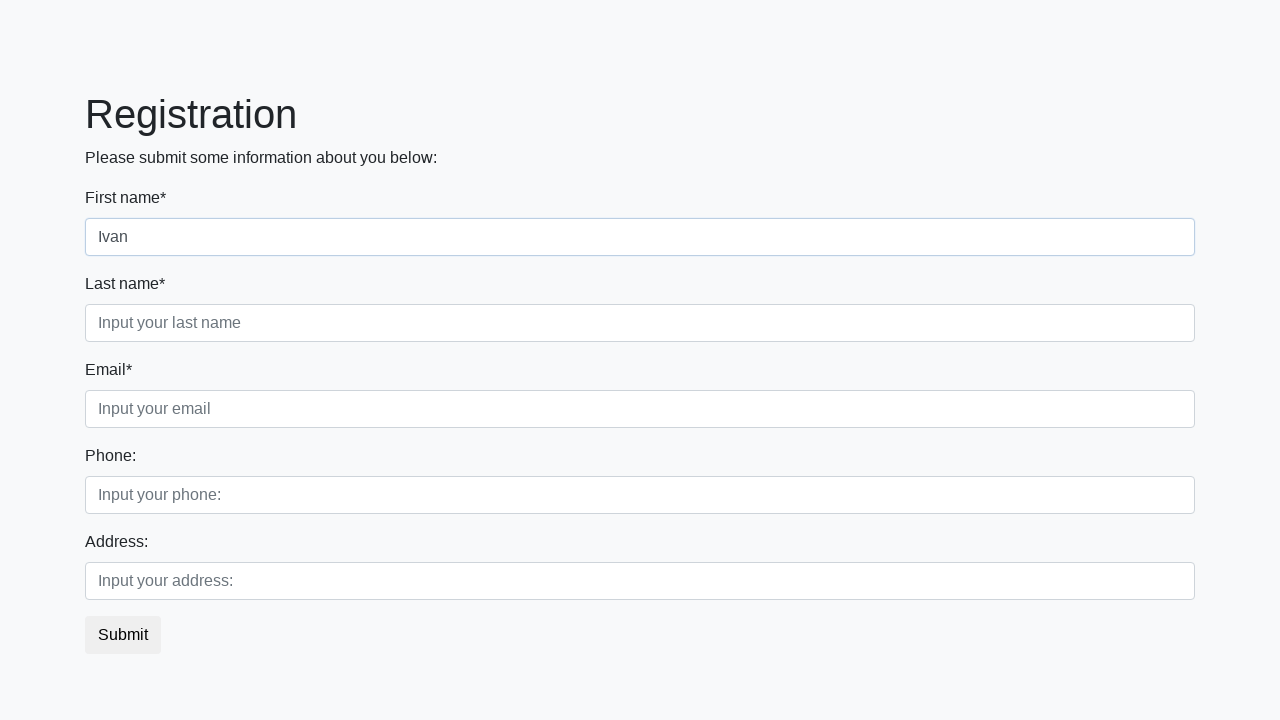

Filled last name field with 'Petrov' on div.first_block .second
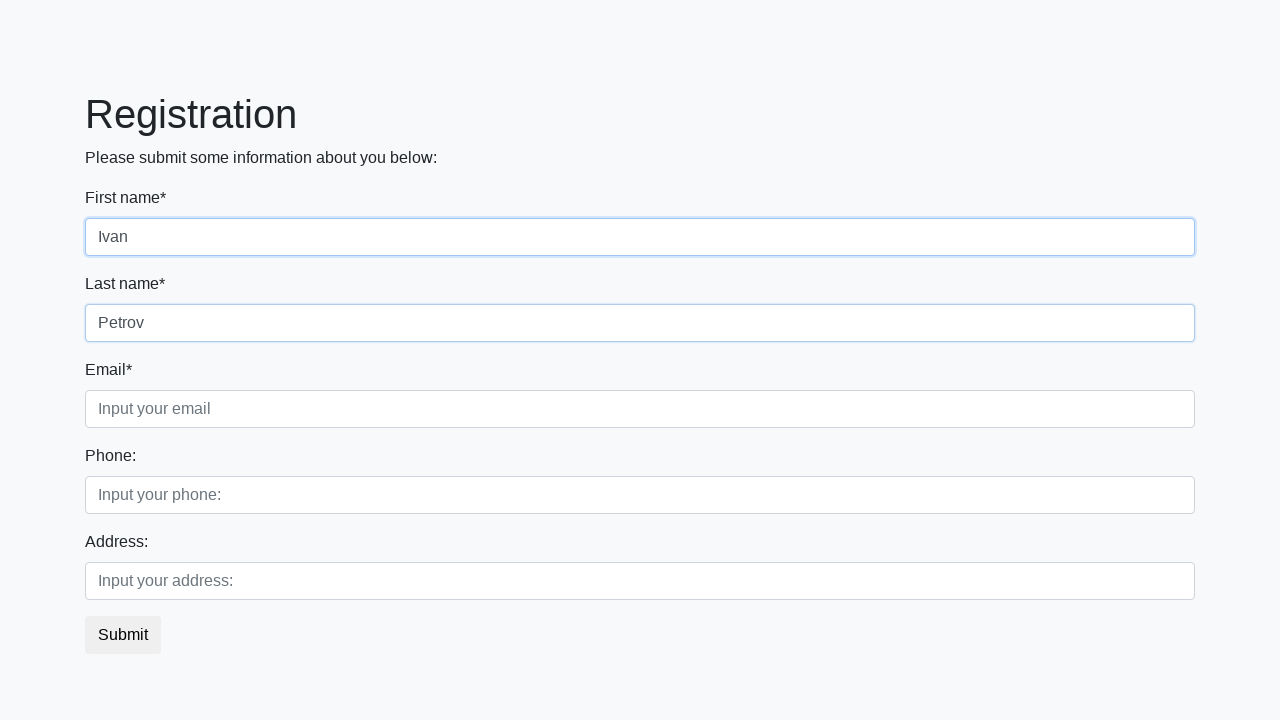

Filled email field with 'petrov@mail.ru' on div.first_block .third
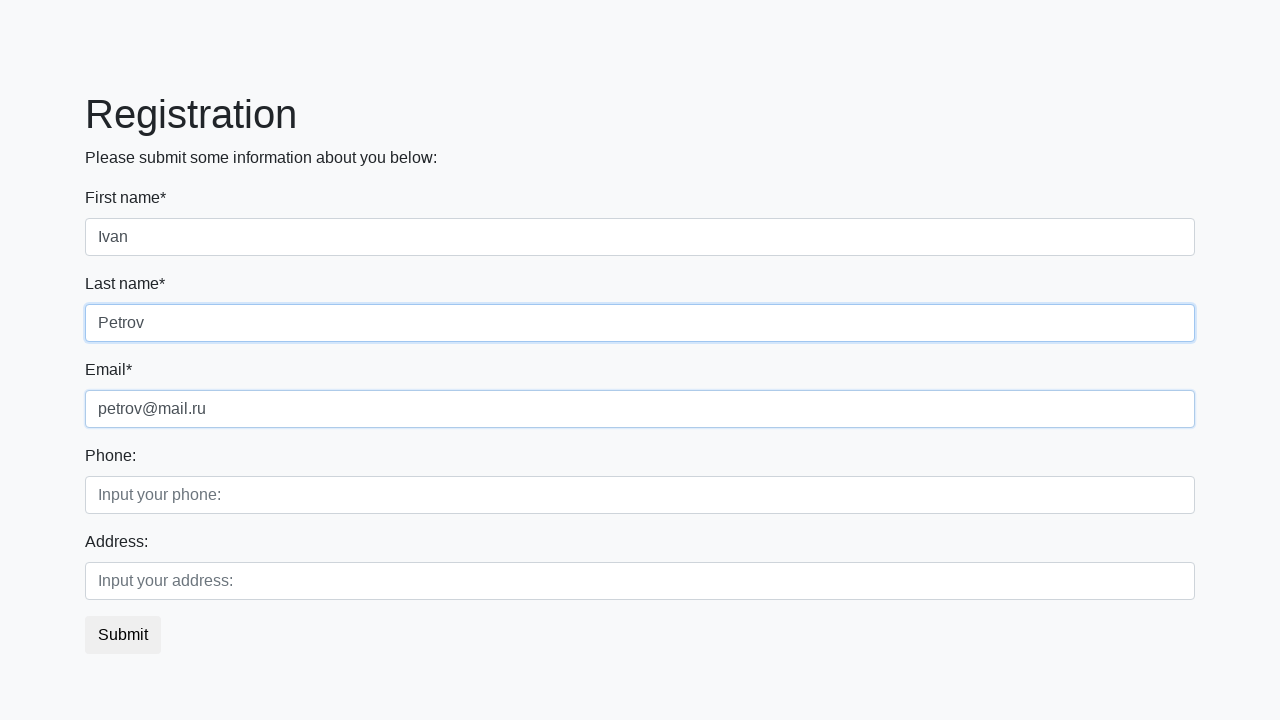

Filled phone number field with '1111' on div.second_block .first
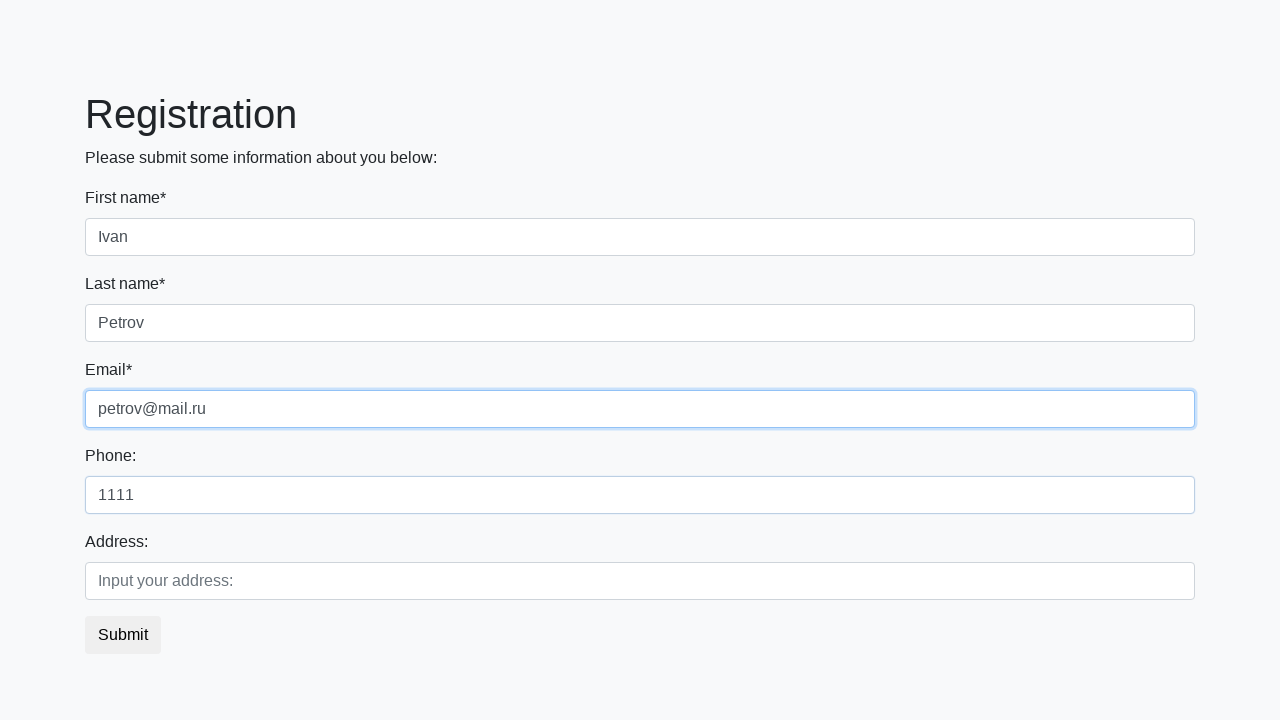

Filled address field with 'address' on div.second_block .second
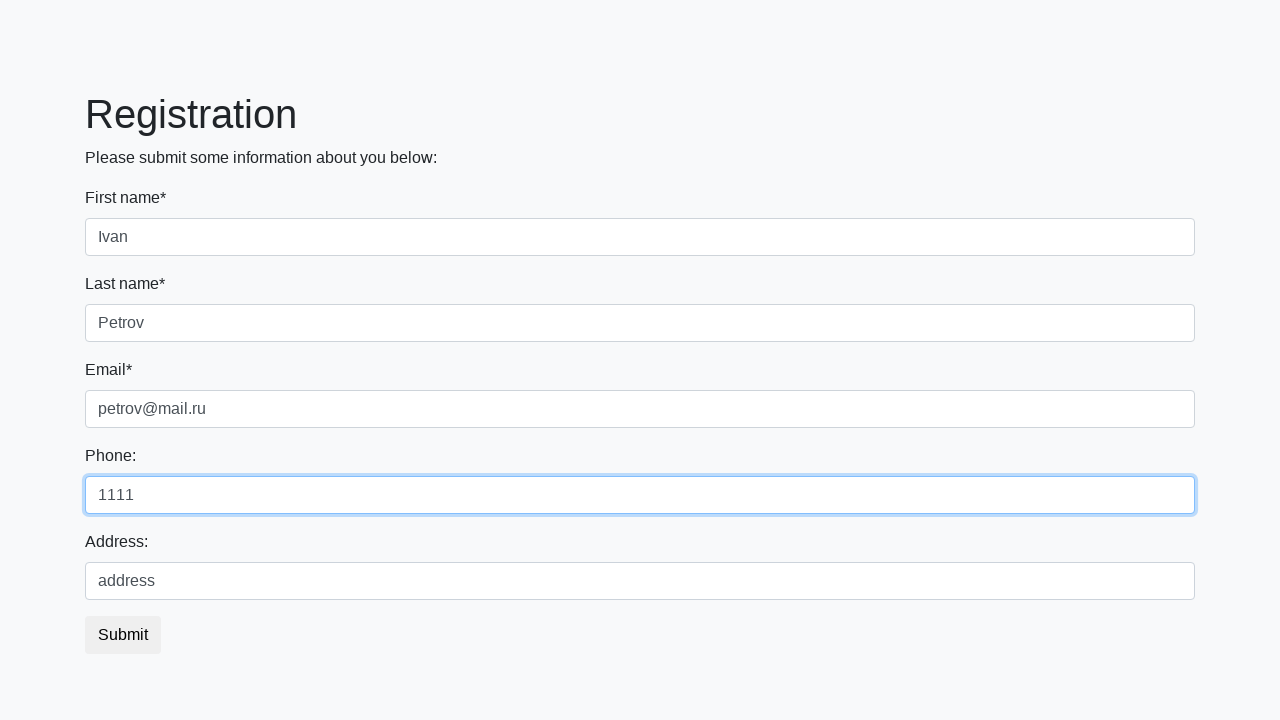

Clicked submit button to register at (123, 635) on button.btn
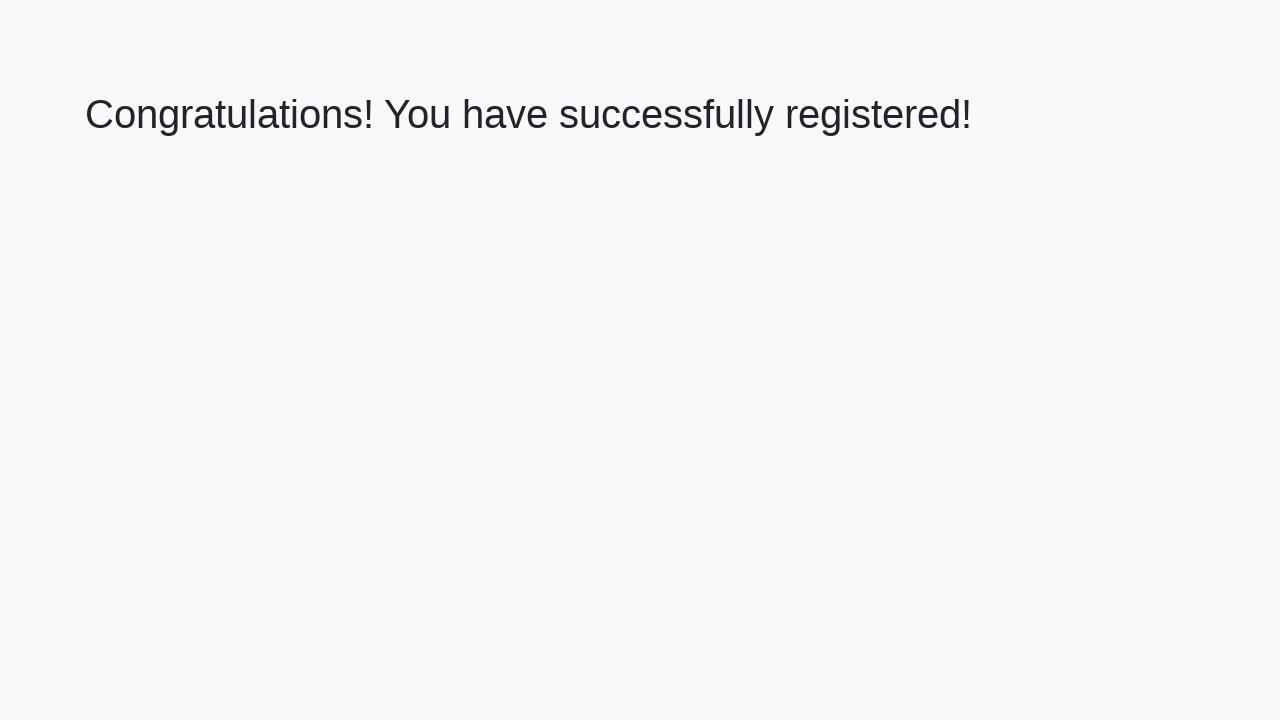

Success message heading loaded
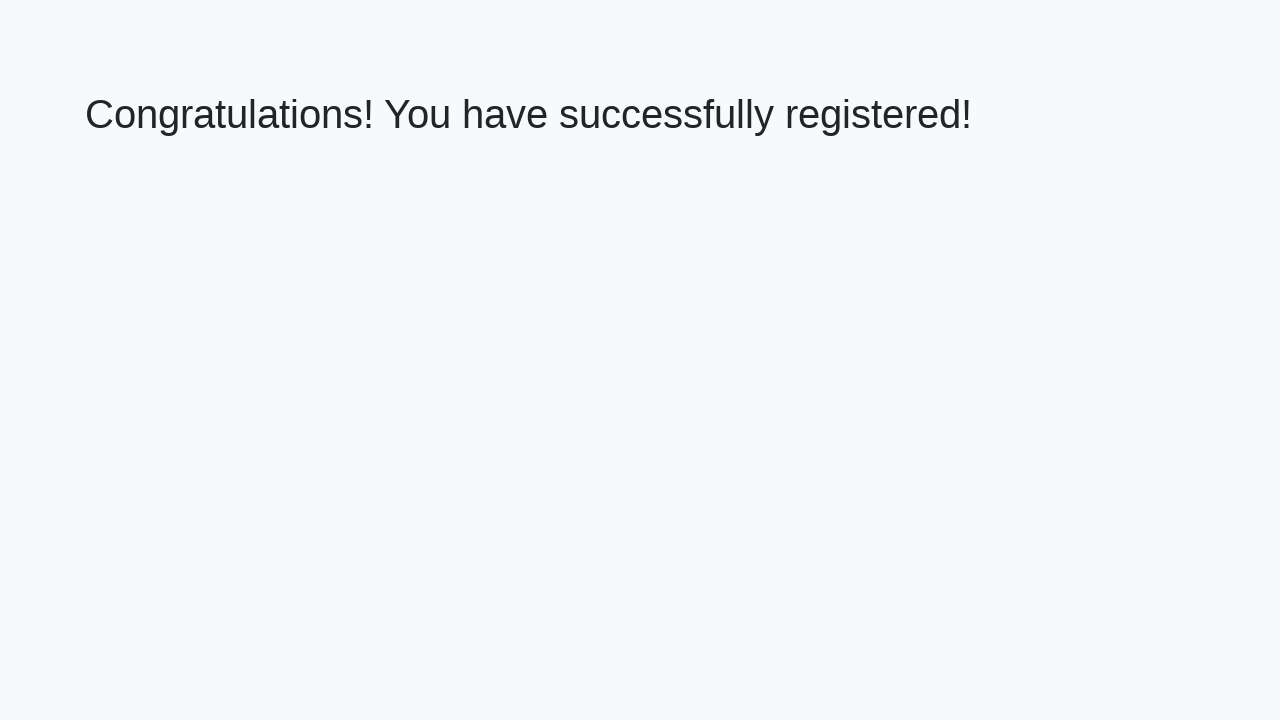

Retrieved success message text
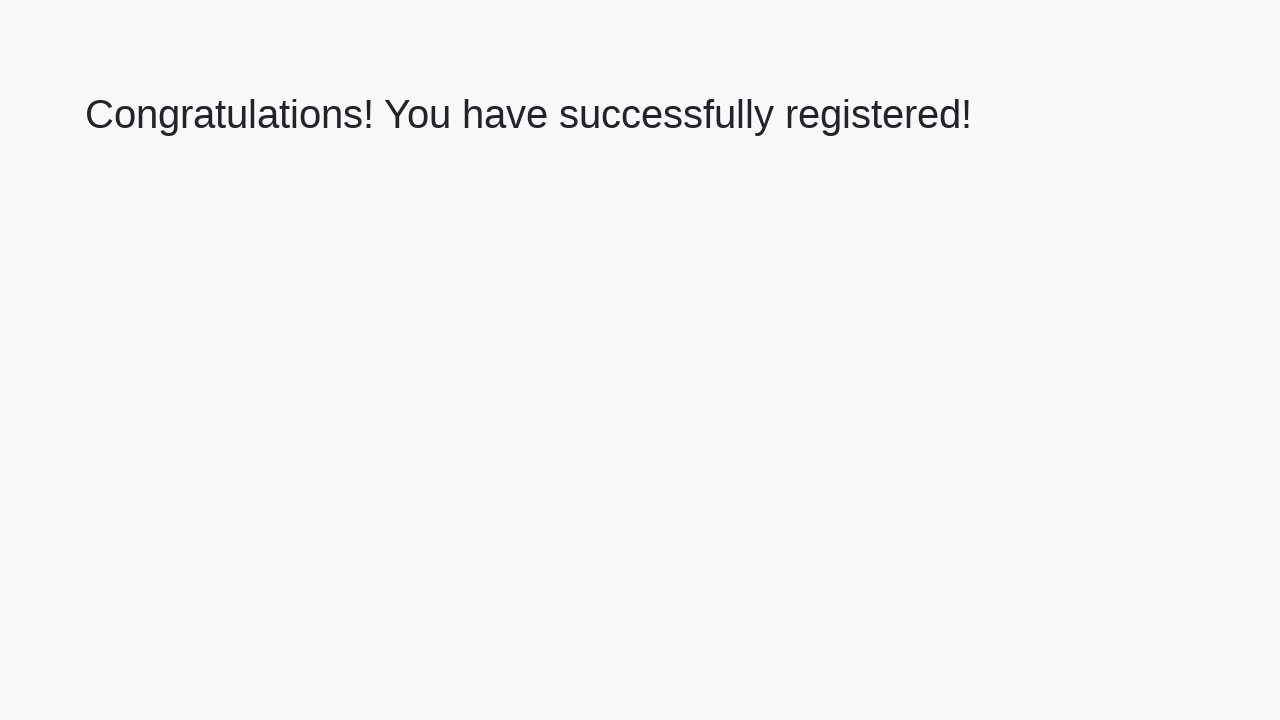

Verified success message: 'Congratulations! You have successfully registered!'
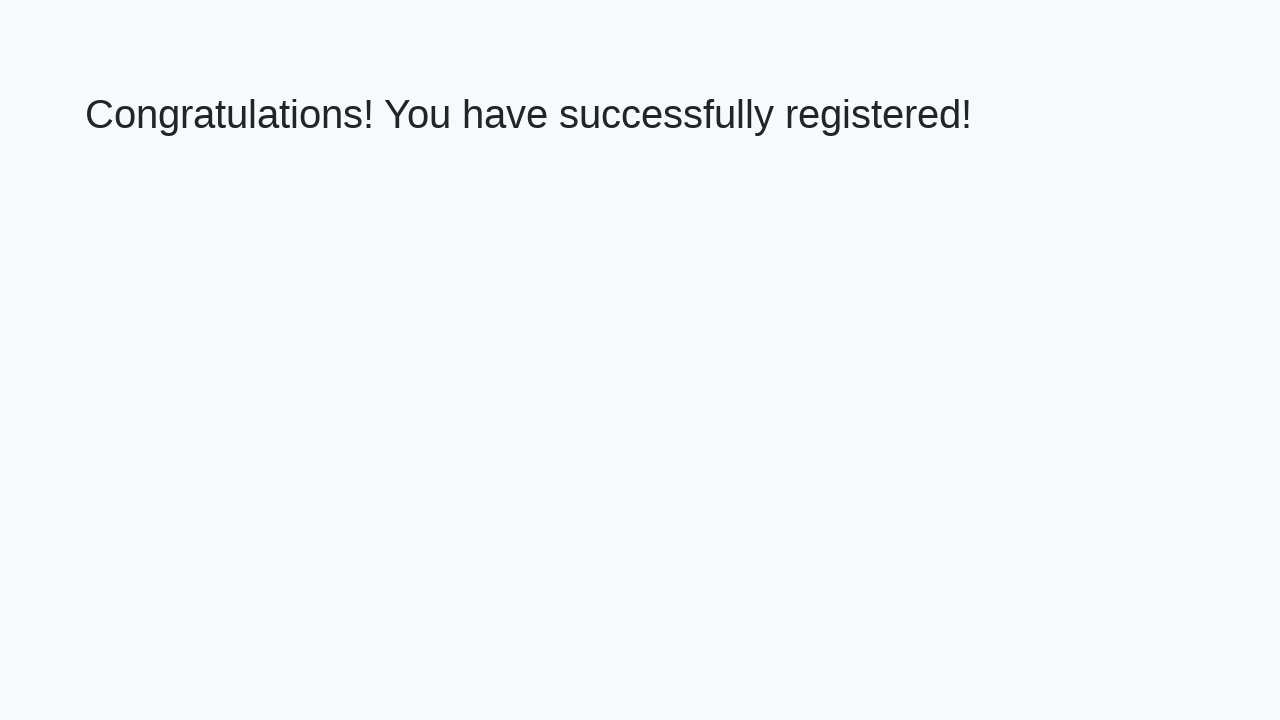

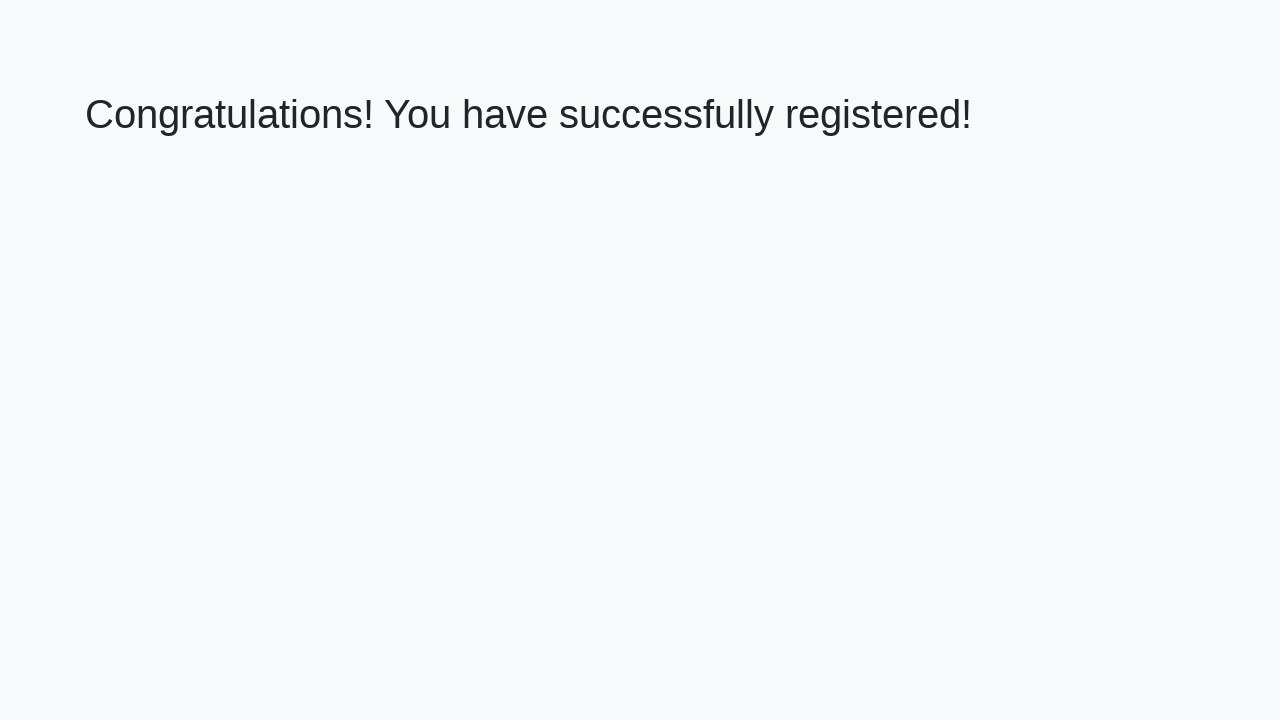